Opens the Nykaa fashion/beauty e-commerce website and verifies the page loads successfully

Starting URL: https://www.nykaa.com/

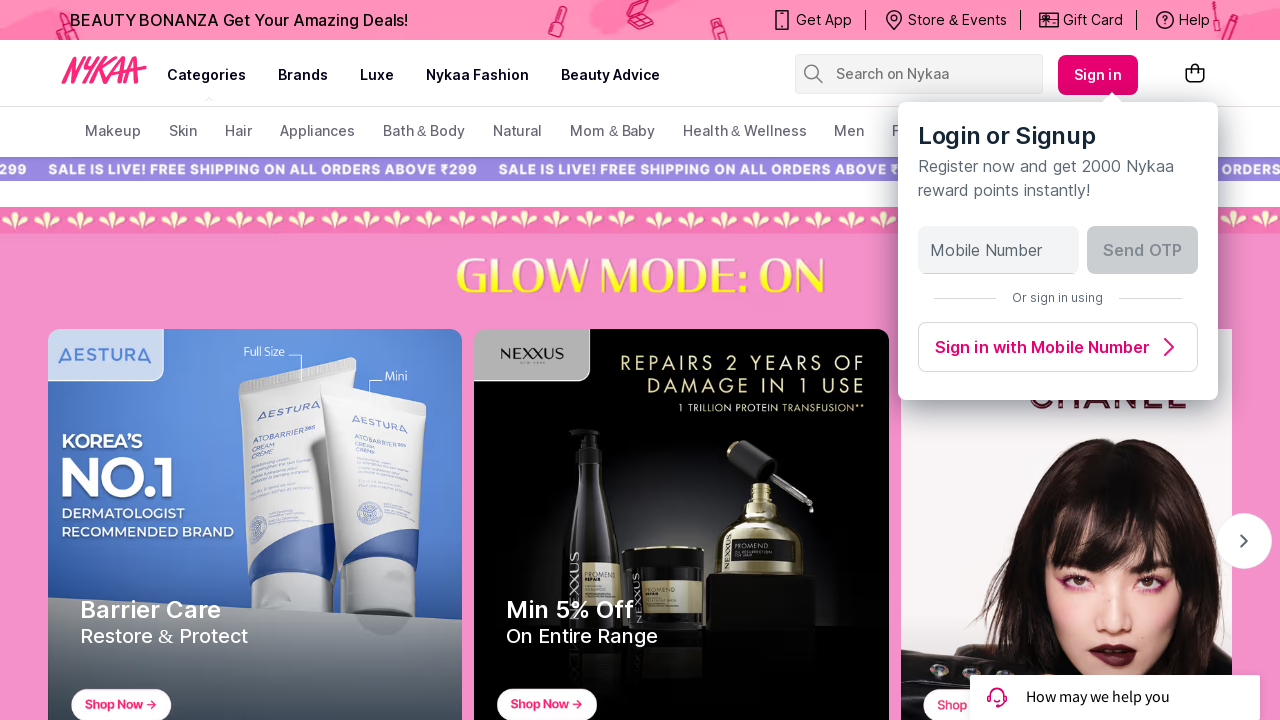

Waited for page DOM to be fully loaded
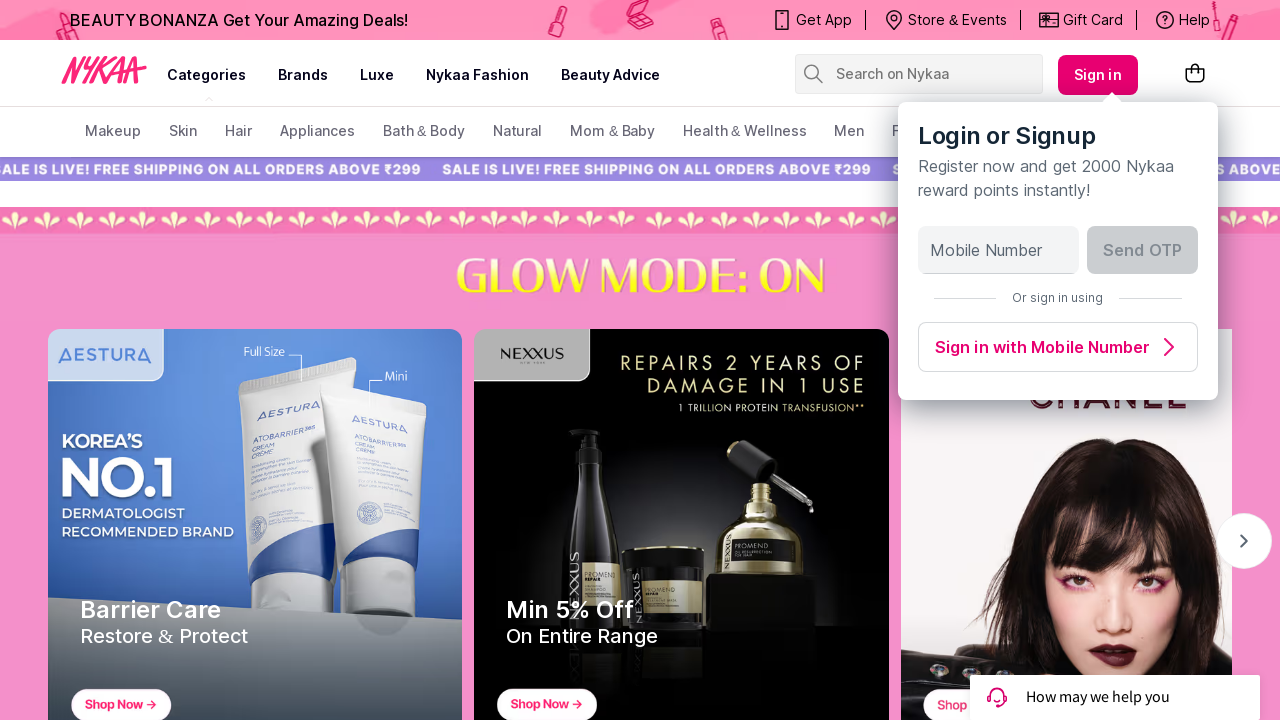

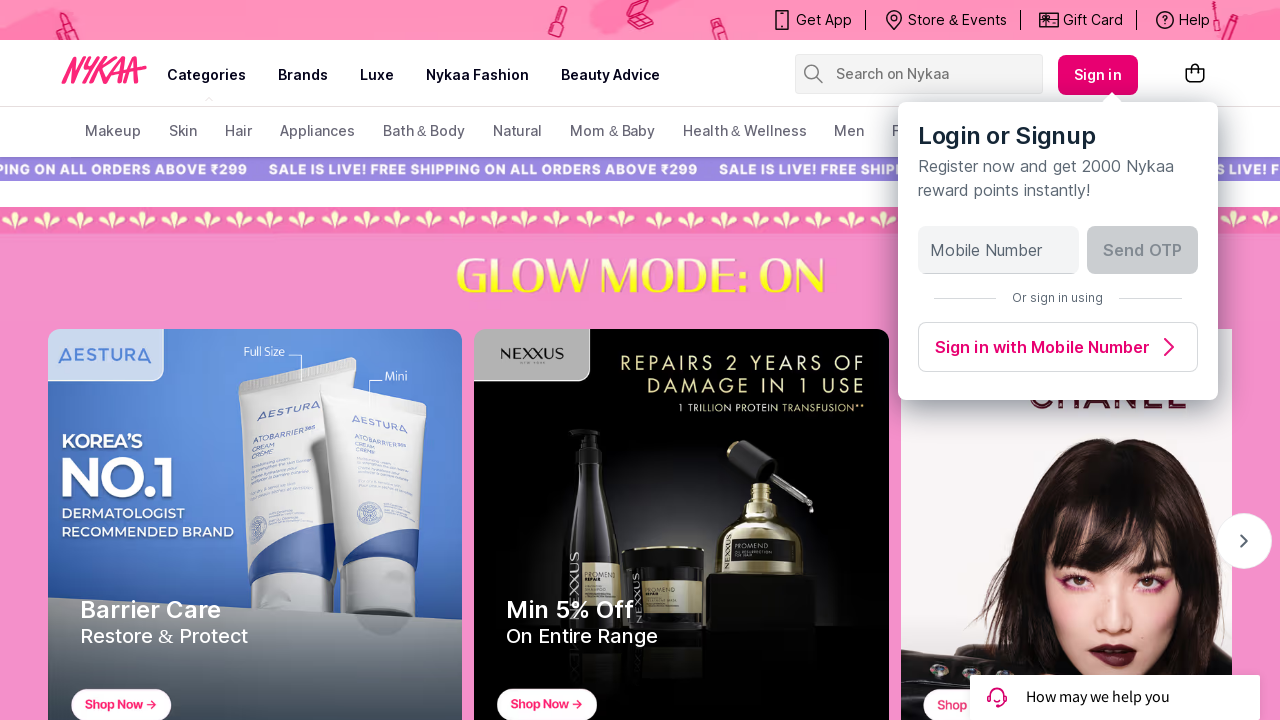